Tests the Playwright homepage by verifying the page title contains "Playwright", checking that the "Get Started" link has the correct href attribute, clicking it, and verifying navigation to the intro page.

Starting URL: https://playwright.dev

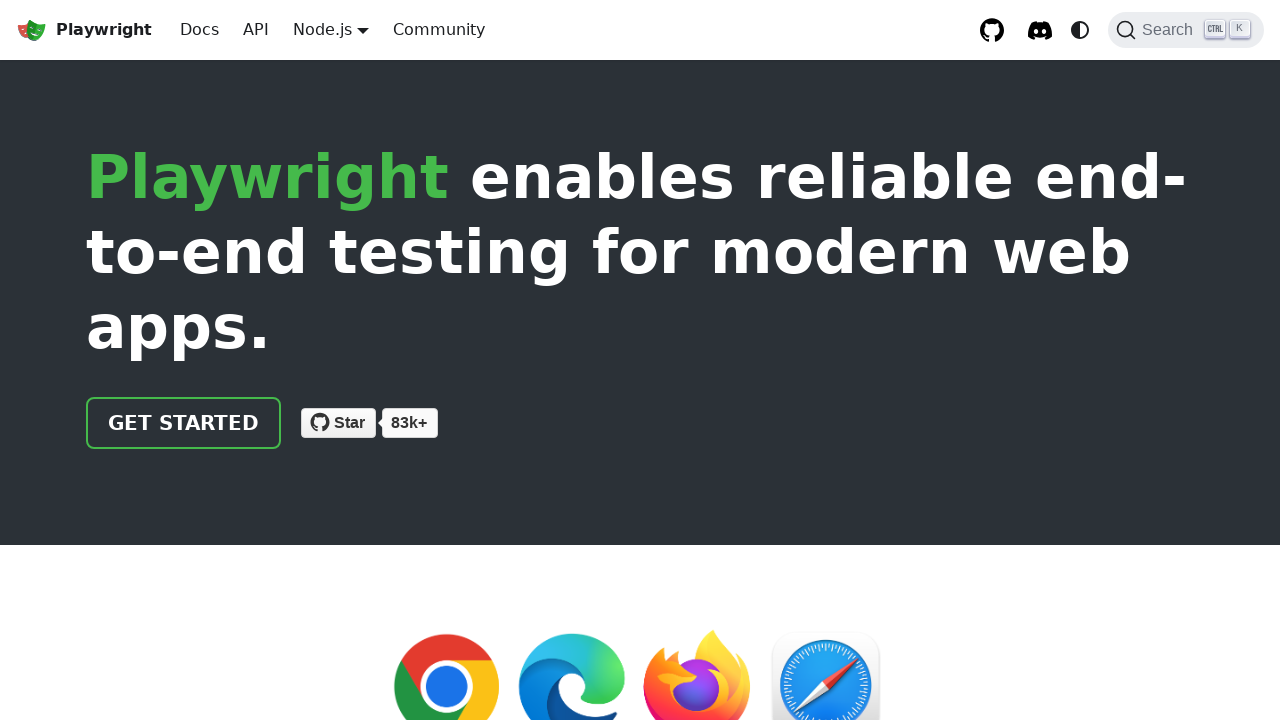

Verified page title contains 'Playwright'
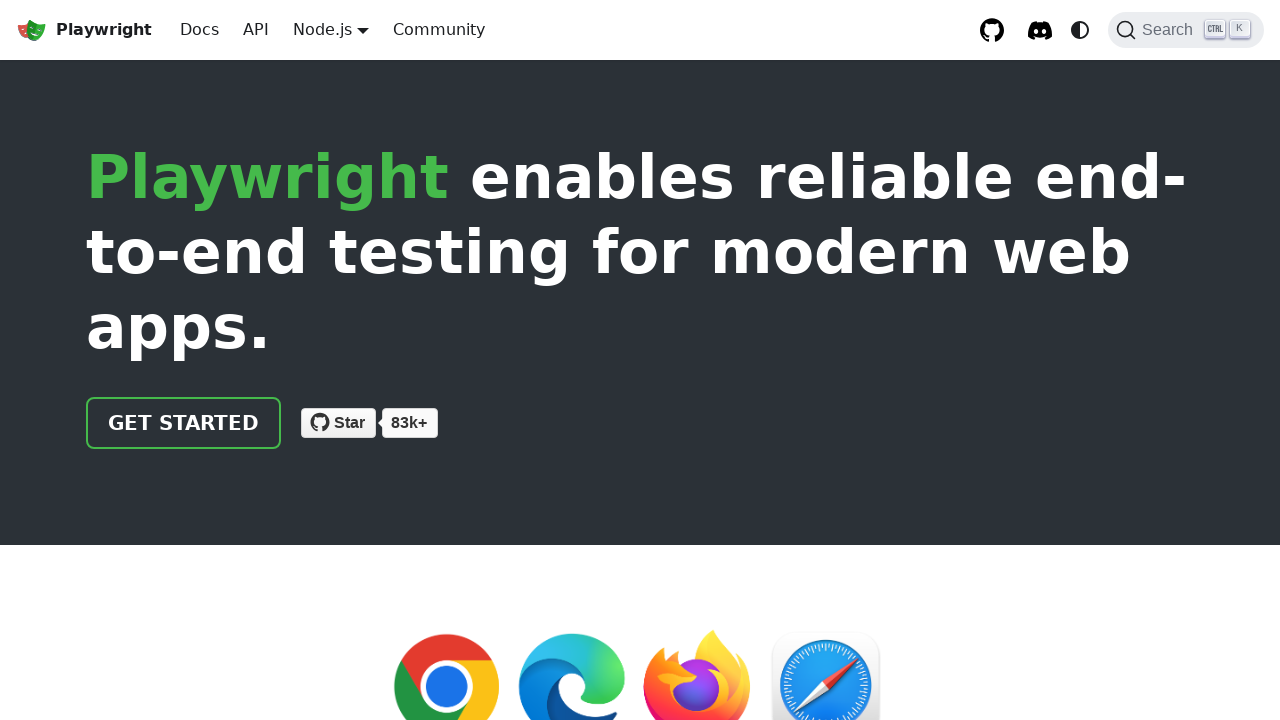

Located the 'Get Started' link
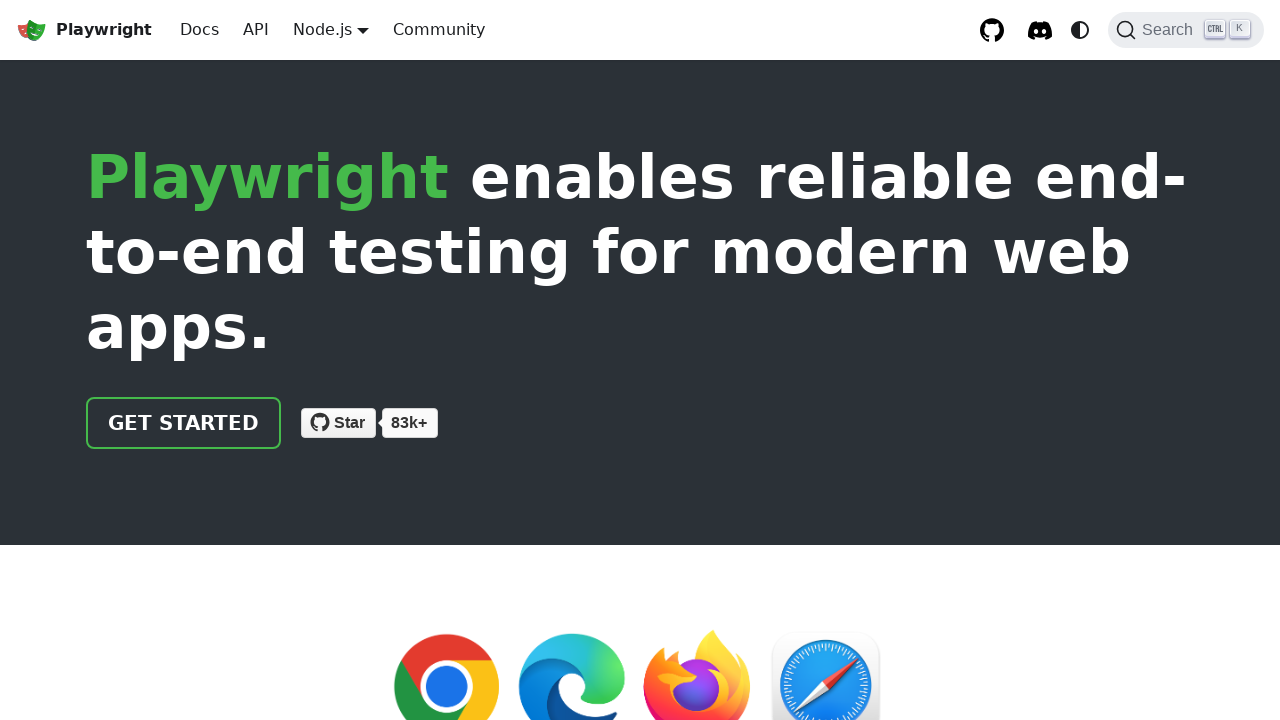

Verified 'Get Started' link href is '/docs/intro'
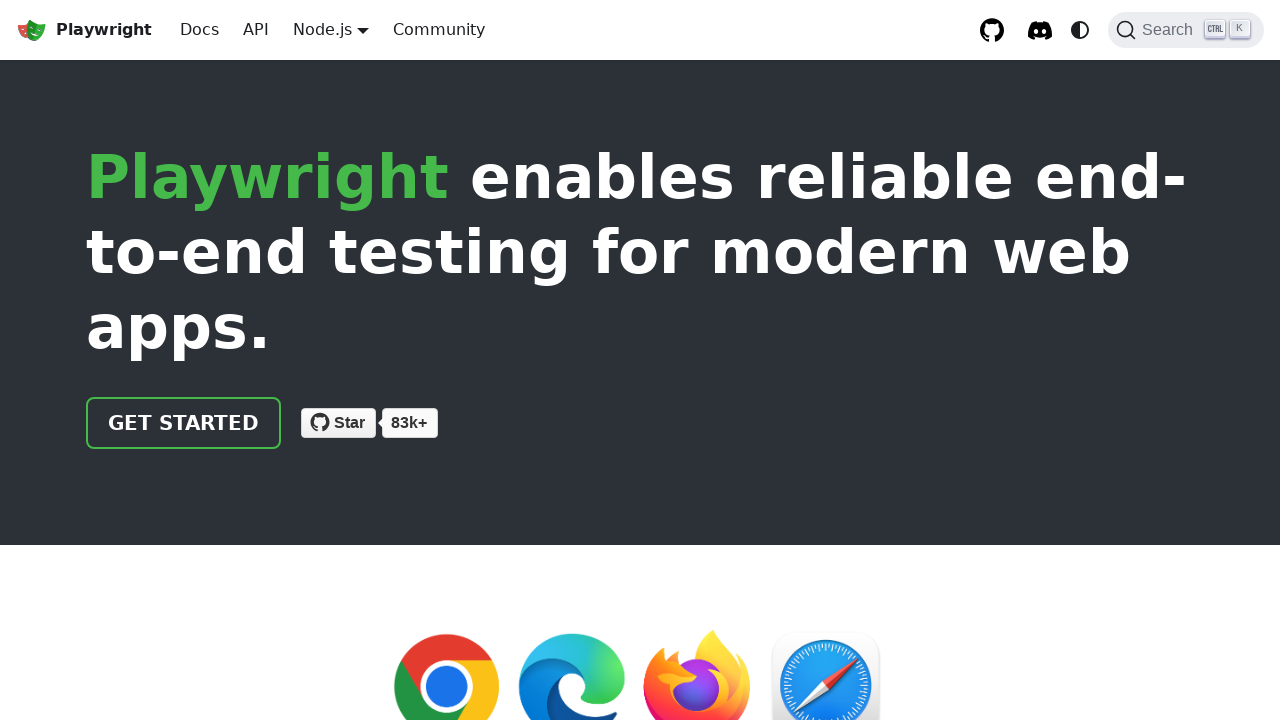

Clicked the 'Get Started' link at (184, 423) on text=Get Started
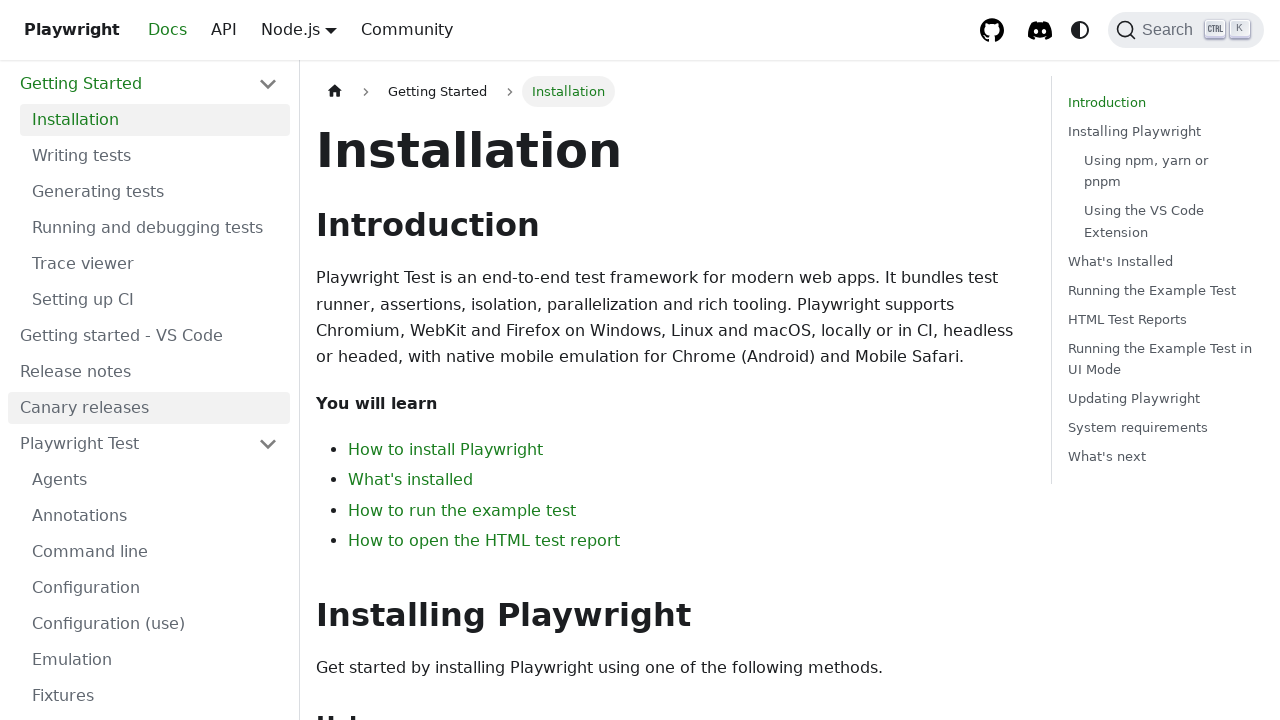

Verified navigation to intro page (URL contains 'intro')
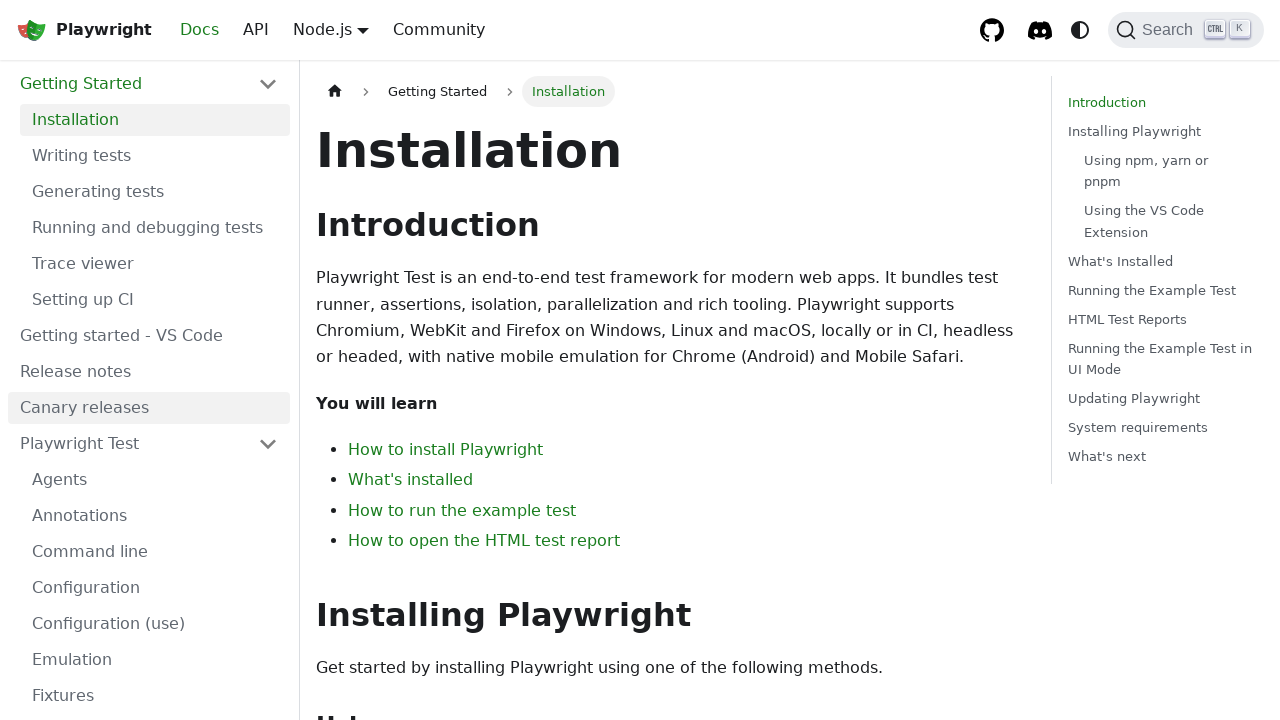

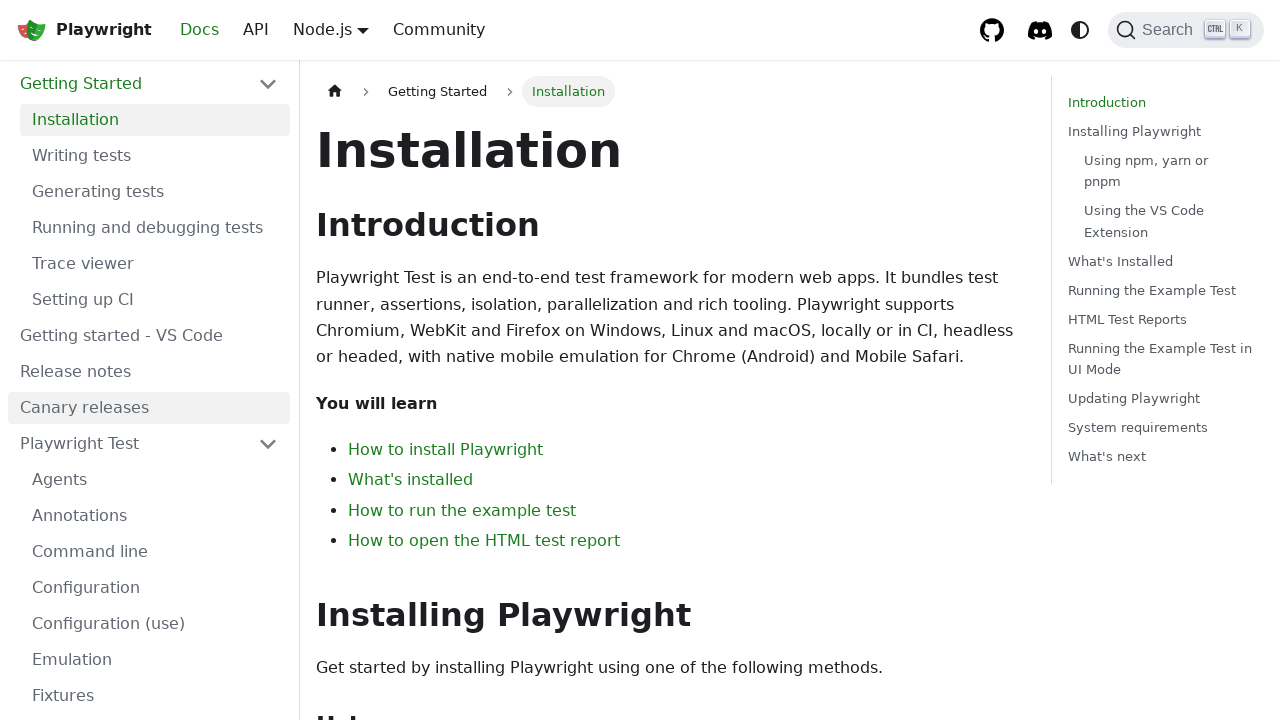